Tests dropdown selection functionality by selecting Option 1 using index-based selection method

Starting URL: https://the-internet.herokuapp.com/dropdown

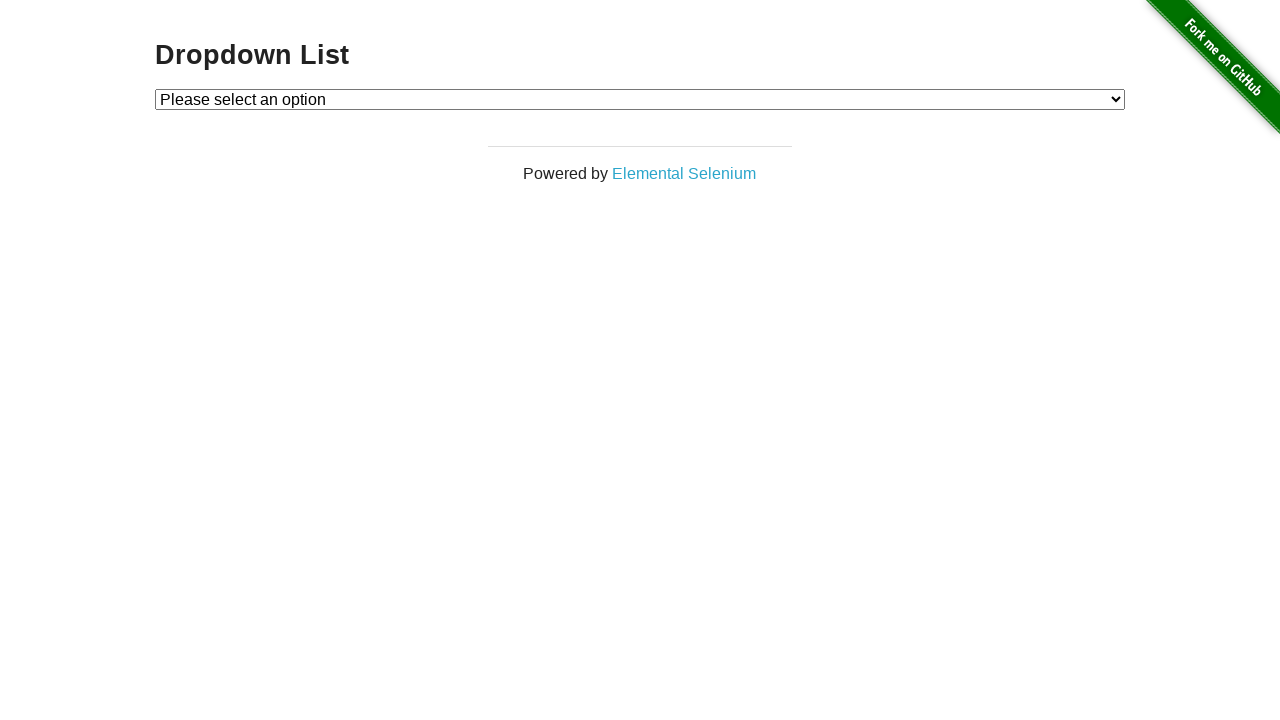

Located dropdown element
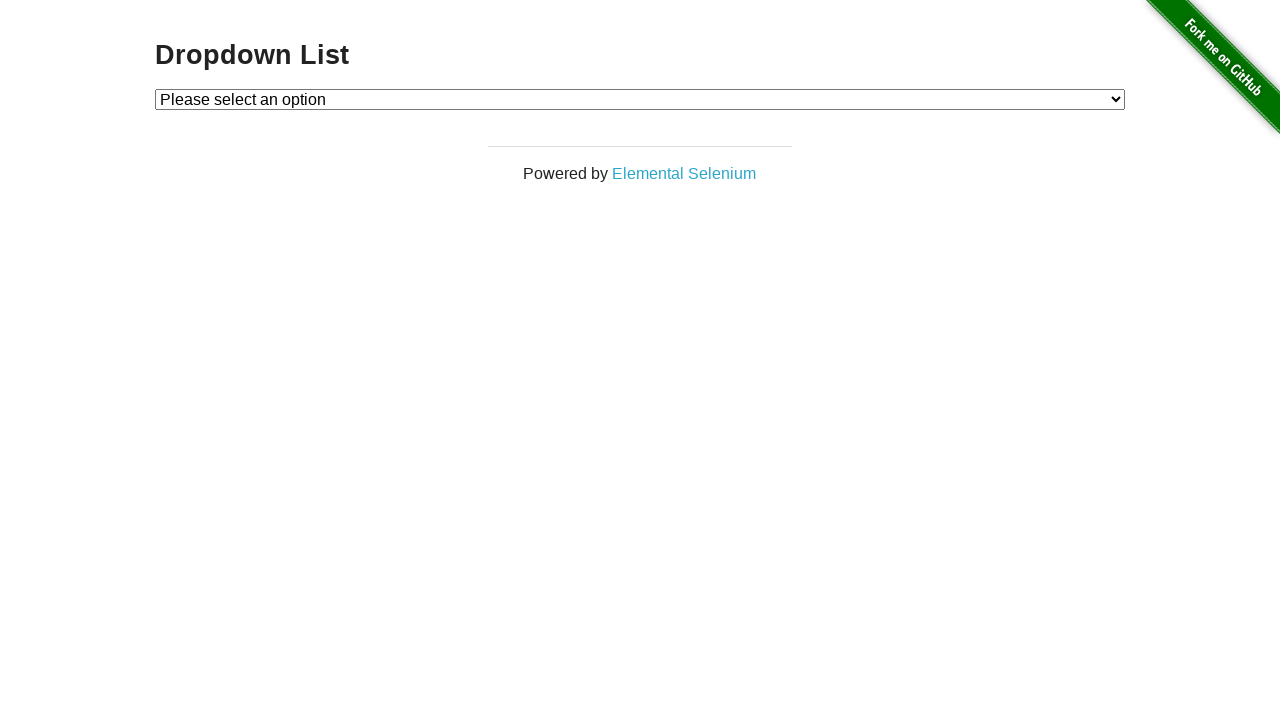

Selected Option 1 using index-based selection on #dropdown
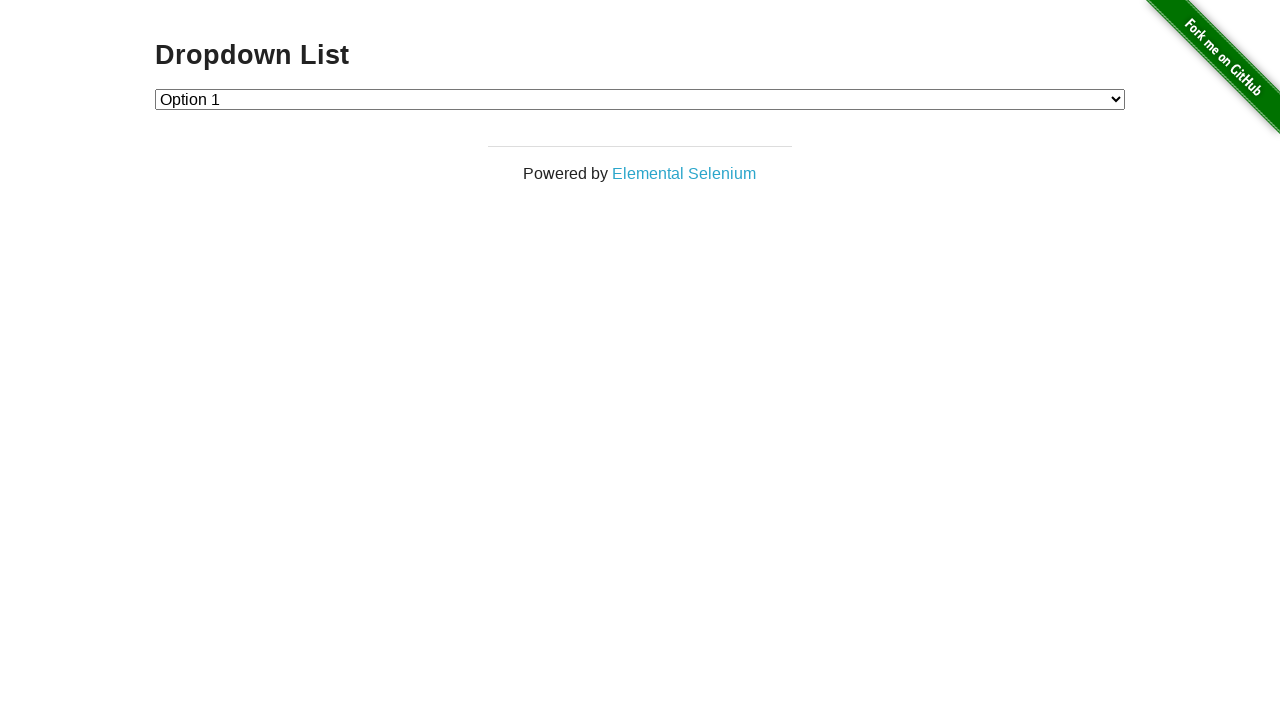

Selected Option 2 using index-based selection on #dropdown
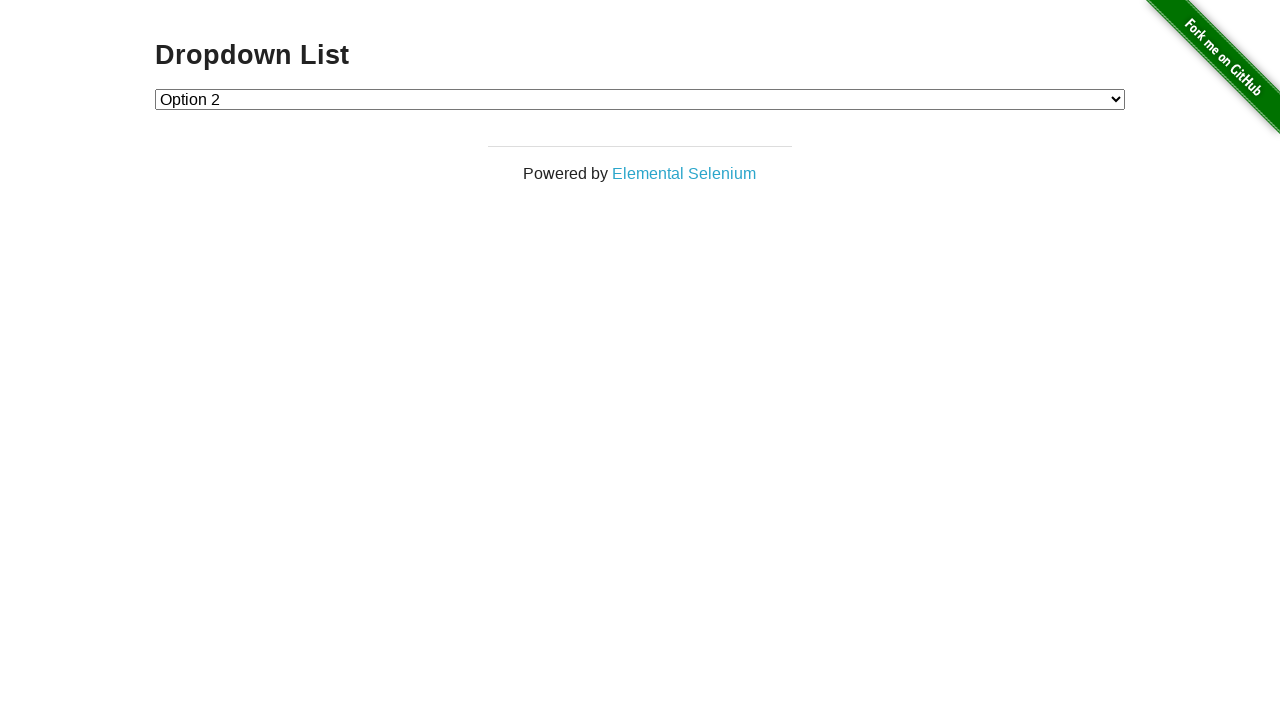

Selected Option 1 again using index-based selection on #dropdown
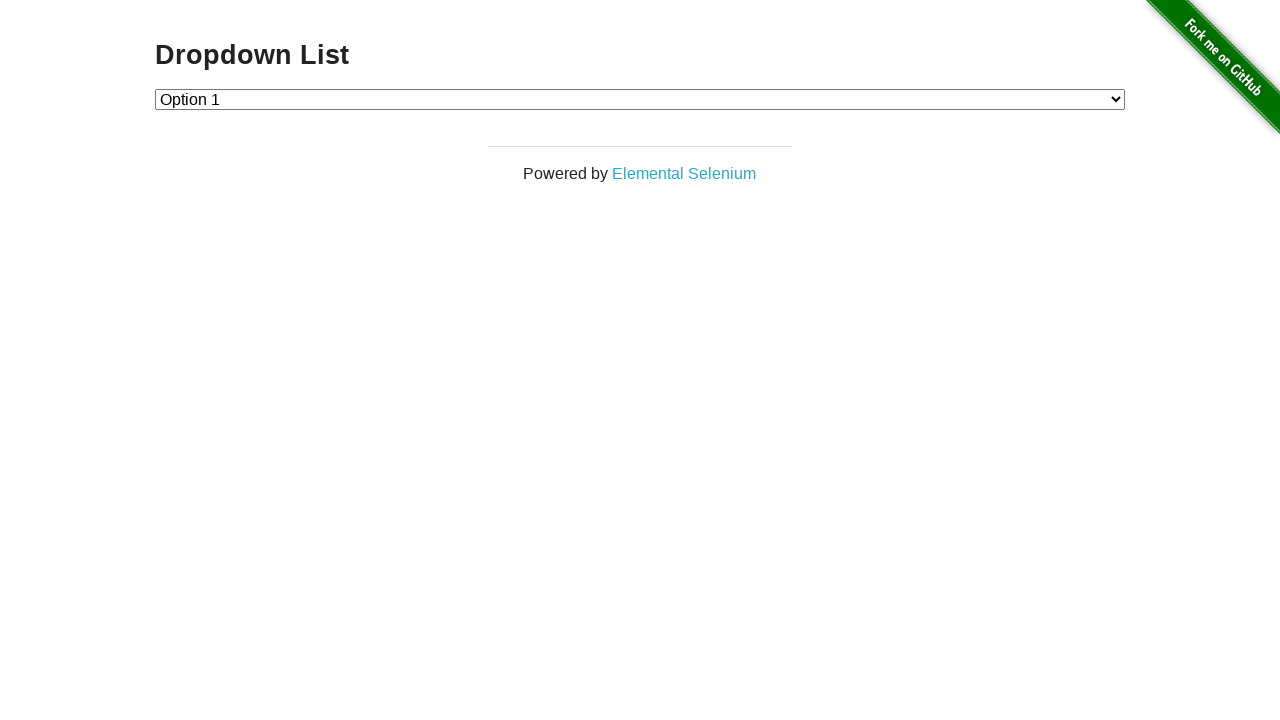

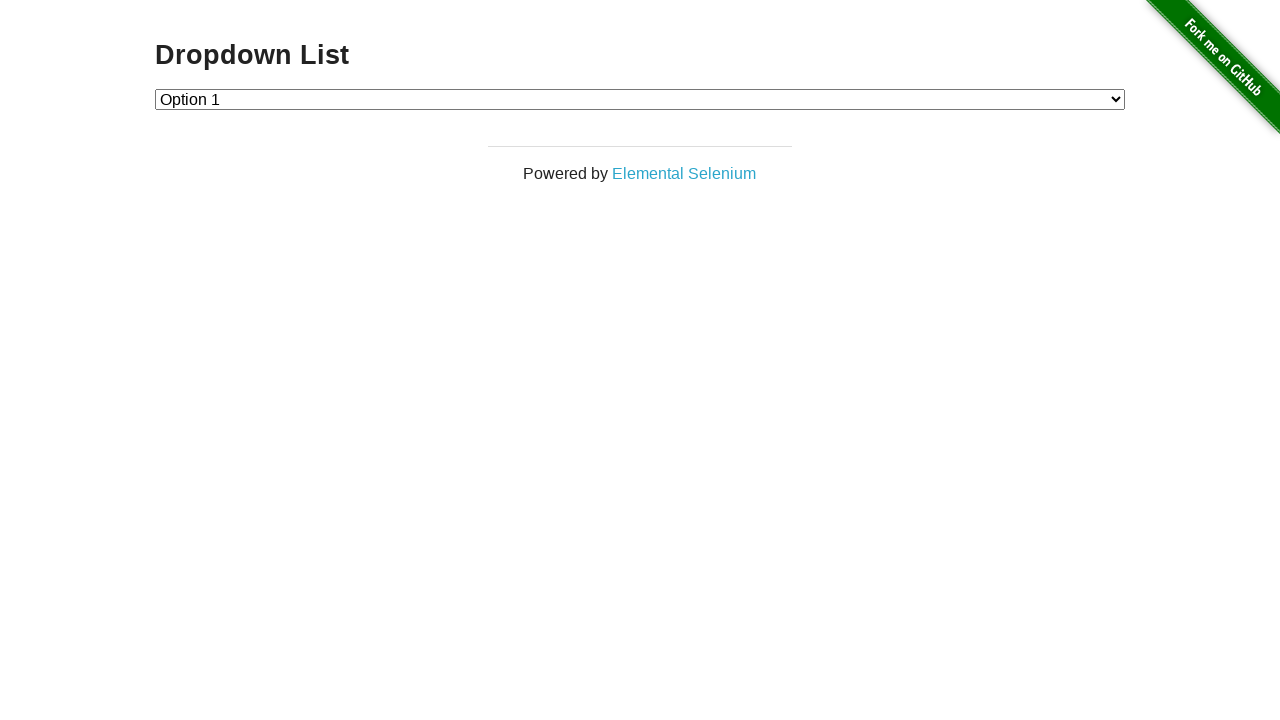